Tests dynamic controls page by clicking the enable/disable button and waiting for the message to appear.

Starting URL: http://the-internet.herokuapp.com/dynamic_controls

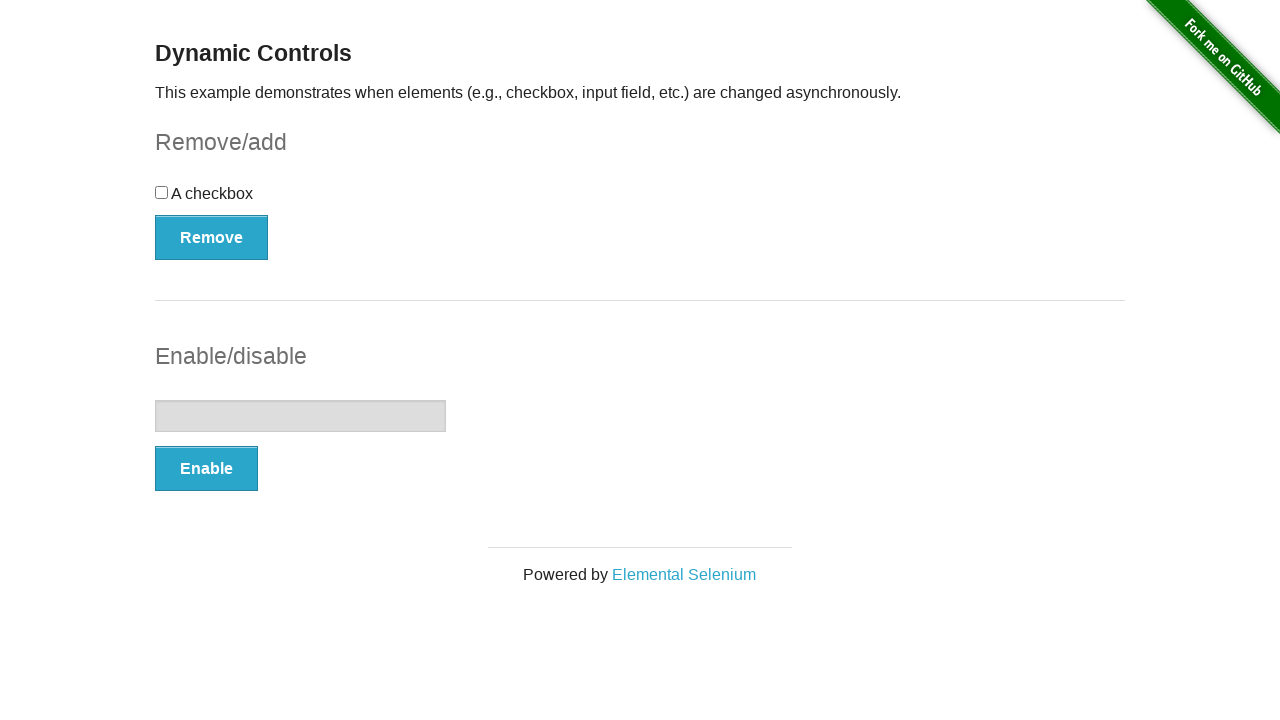

Clicked the Enable button in the input section at (206, 469) on form#input-example button
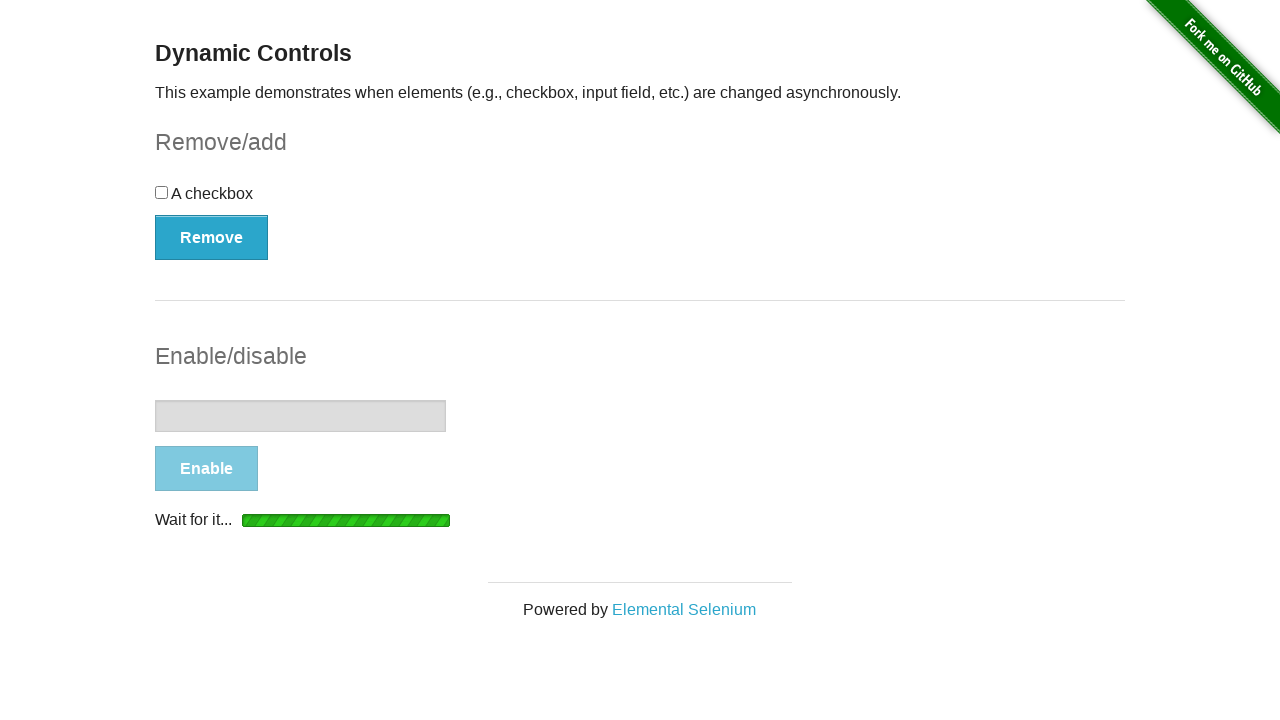

Waited for the message to appear and become visible
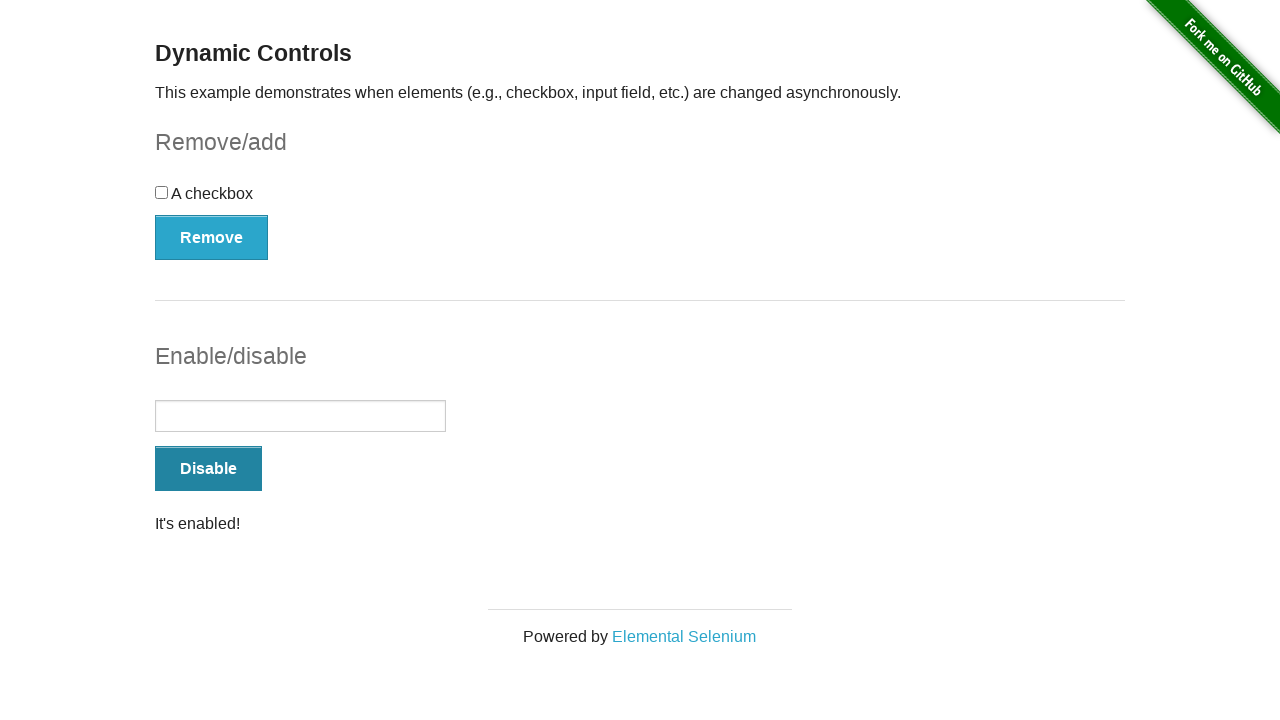

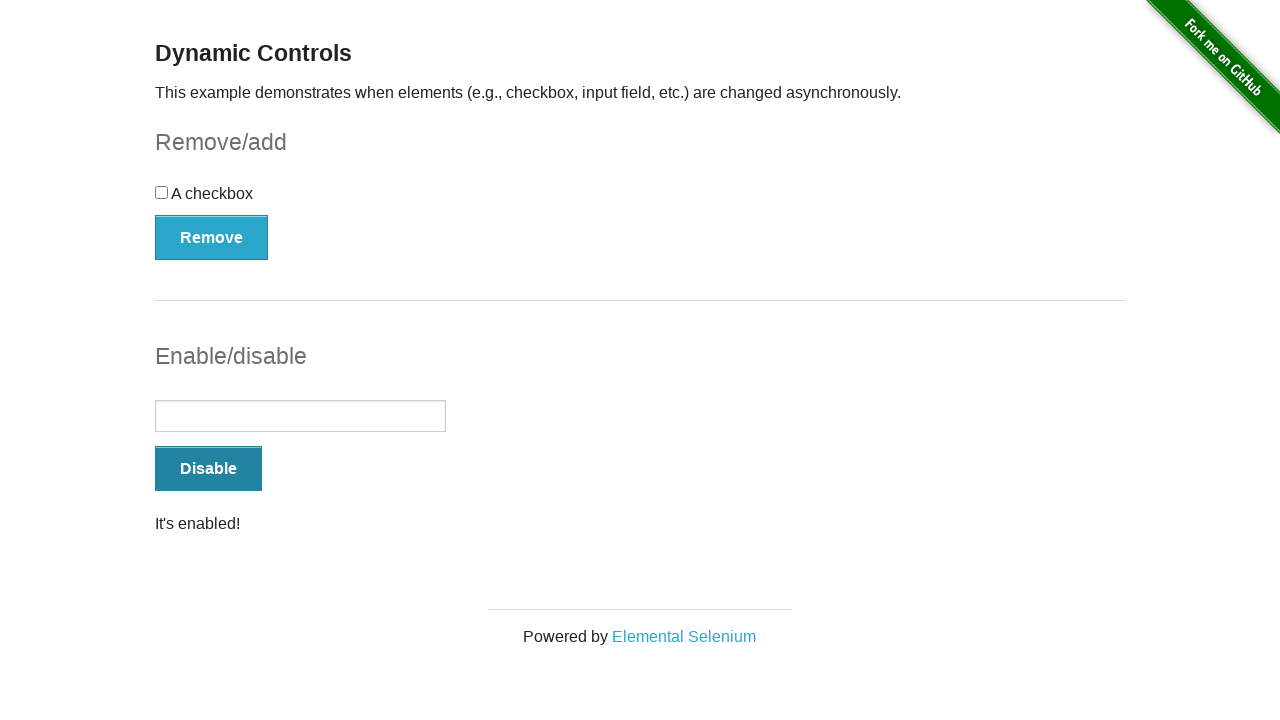